Tests dynamic loading with sufficient wait time (5 seconds) before checking for "Hello World!" text

Starting URL: https://automationfc.github.io/dynamic-loading/

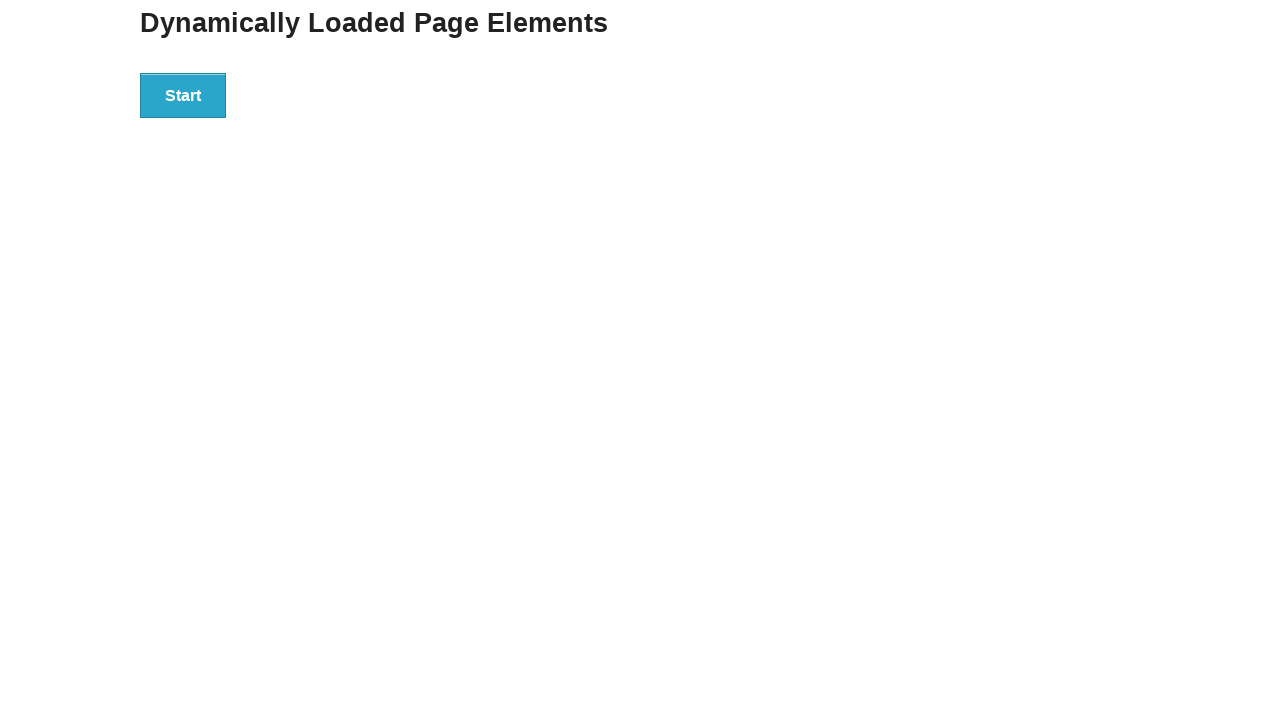

Clicked Start button to trigger dynamic loading at (183, 95) on xpath=//button[text()='Start']
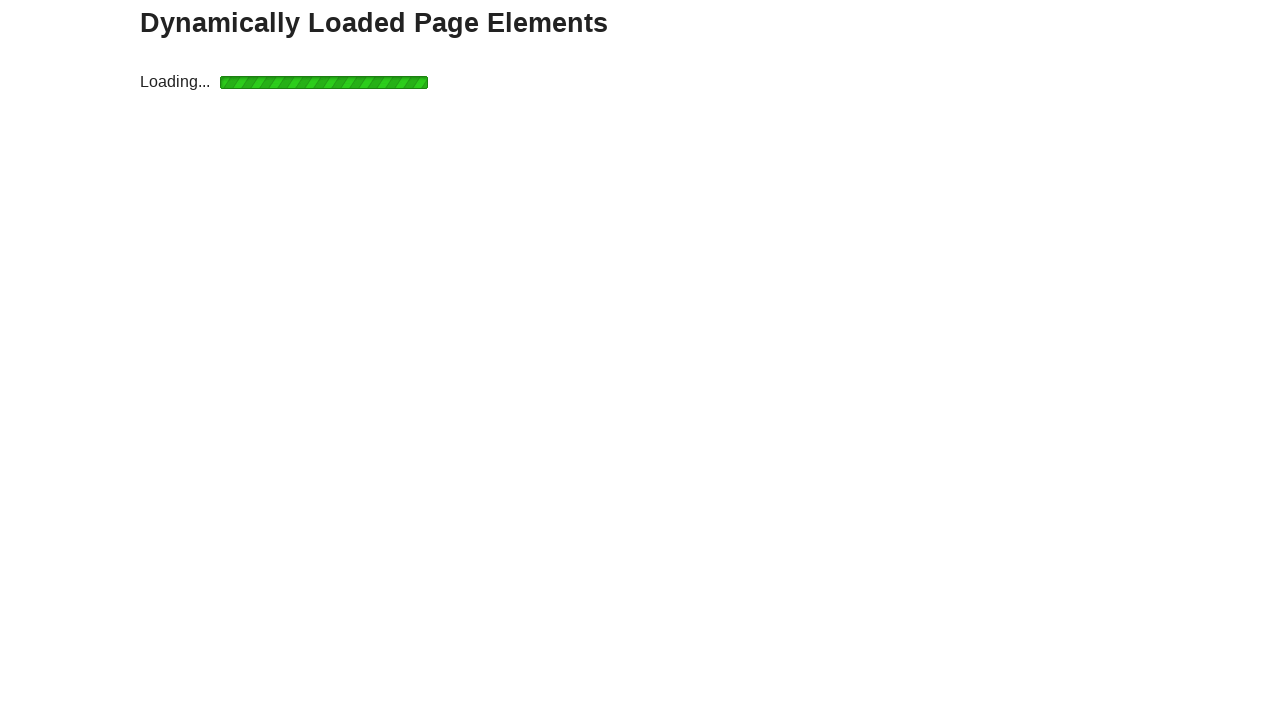

Waited 5 seconds for content to dynamically load
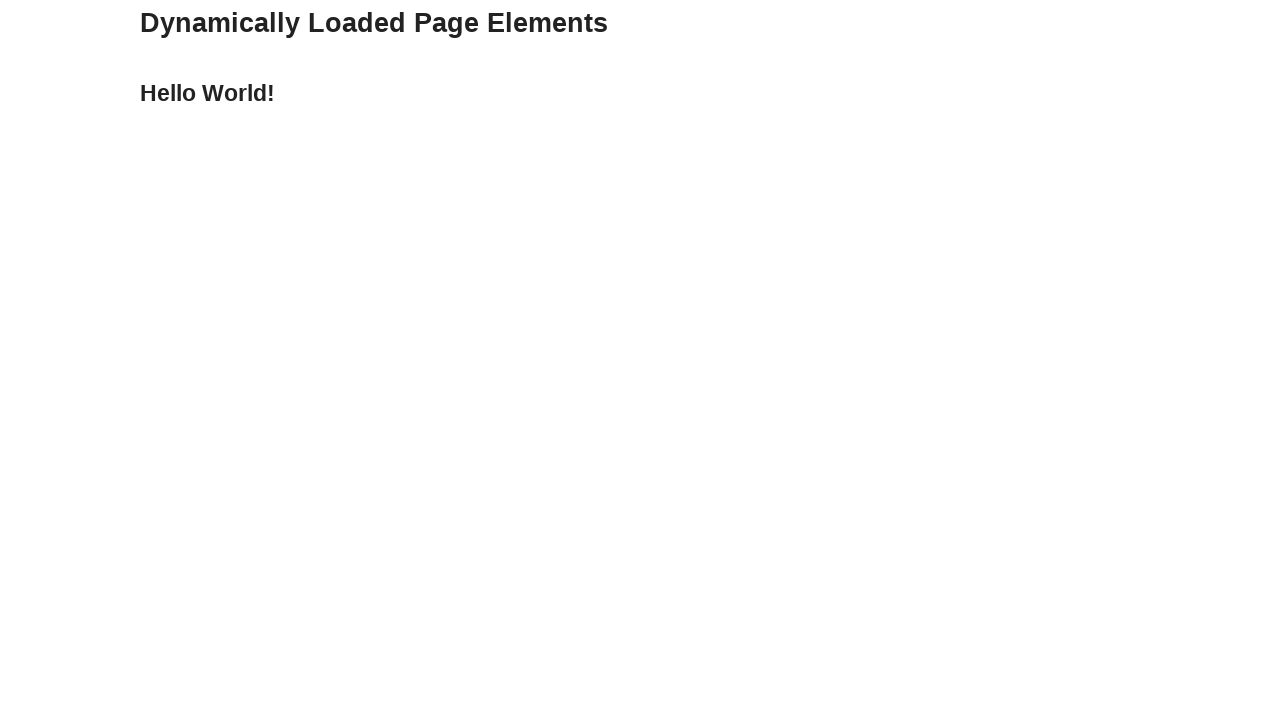

Verified 'Hello World!' text appeared in finish div
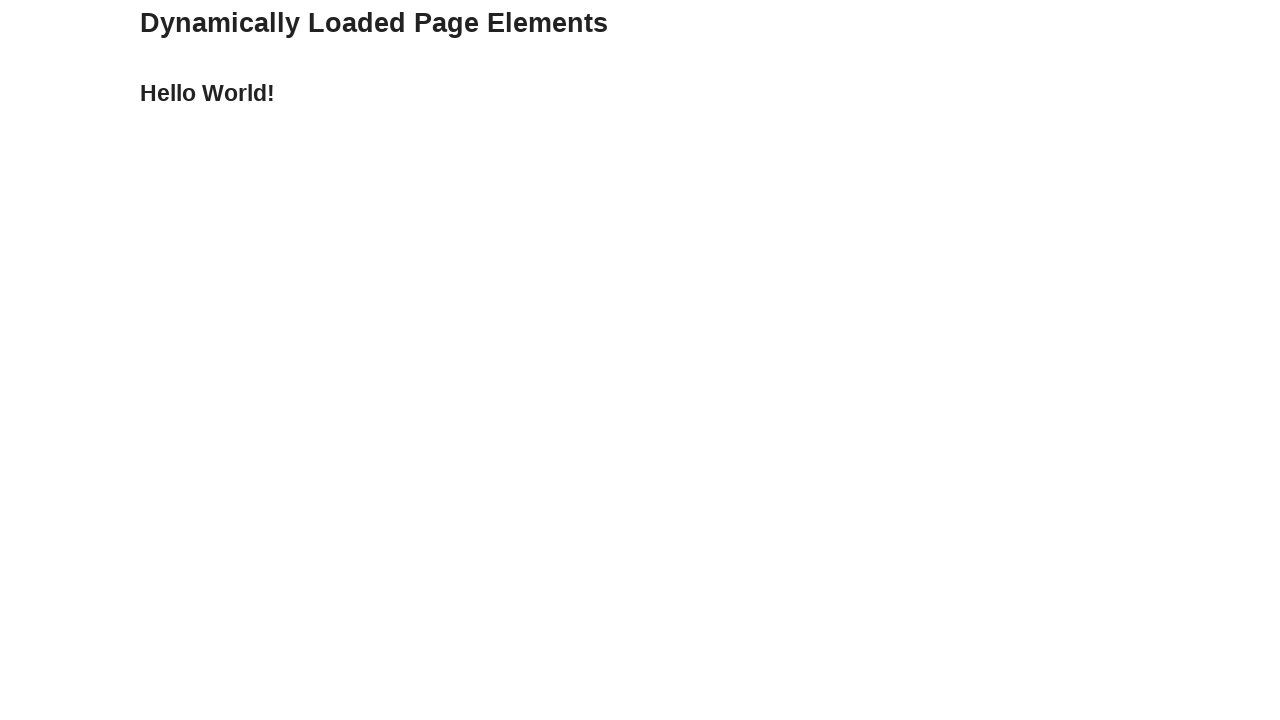

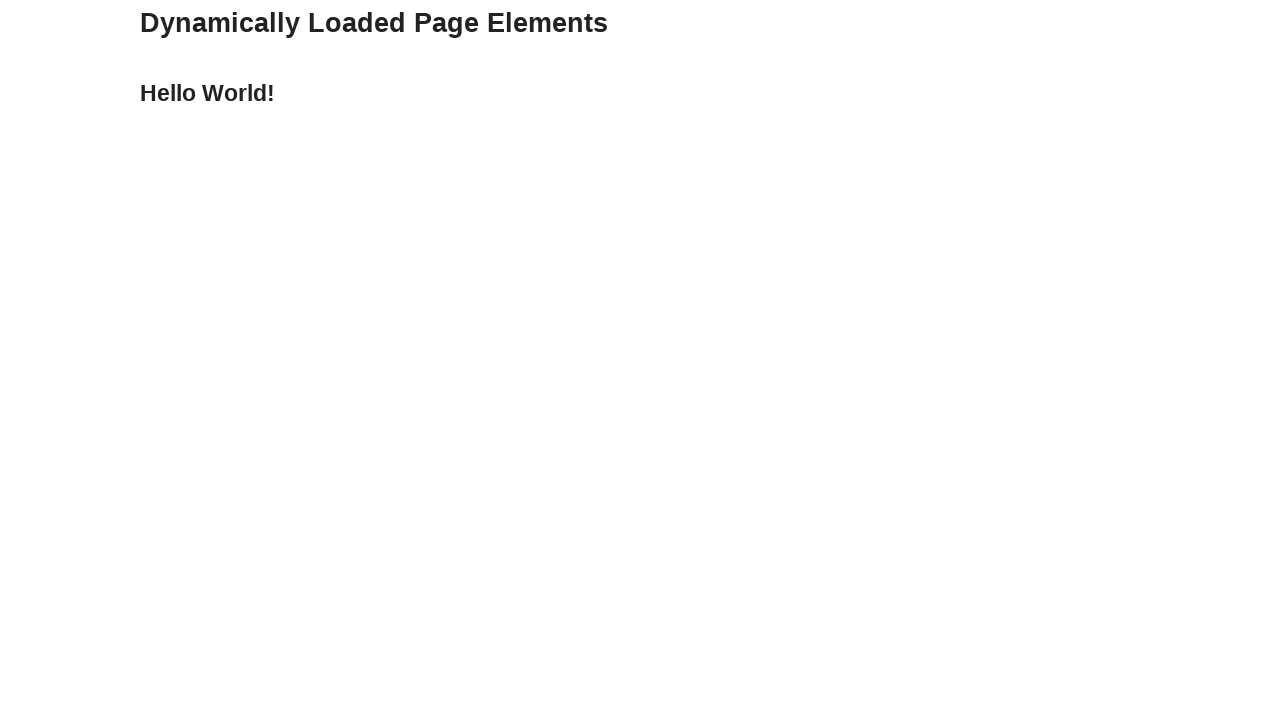